Navigates to the OrangeHRM login page and verifies that the page title matches the expected value "OrangeHRM"

Starting URL: https://opensource-demo.orangehrmlive.com/web/index.php/auth/login

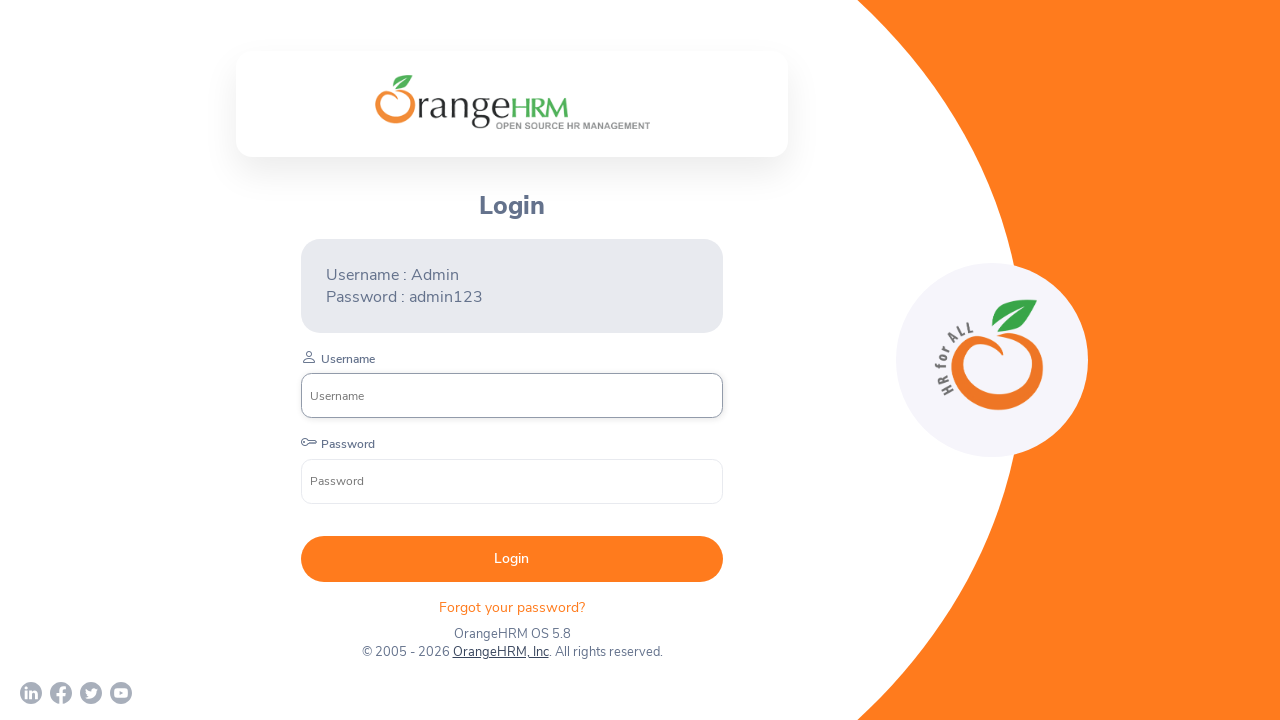

Waited for page to reach domcontentloaded state
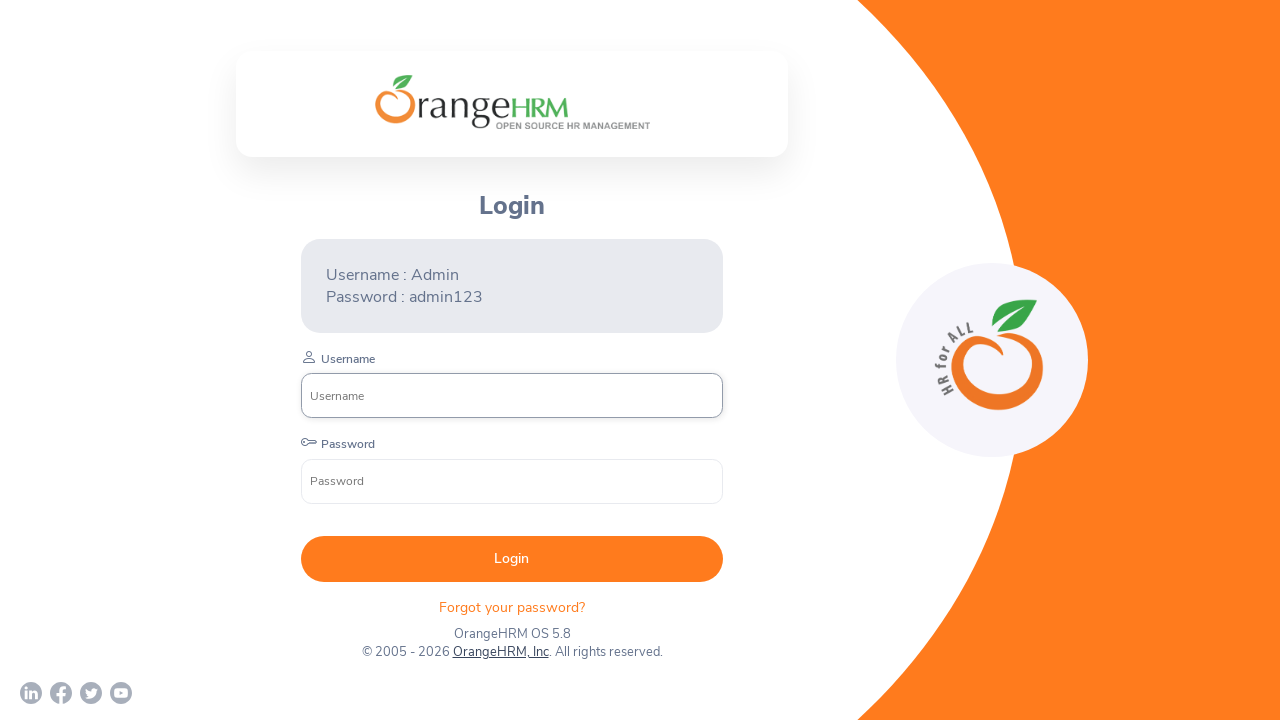

Retrieved page title
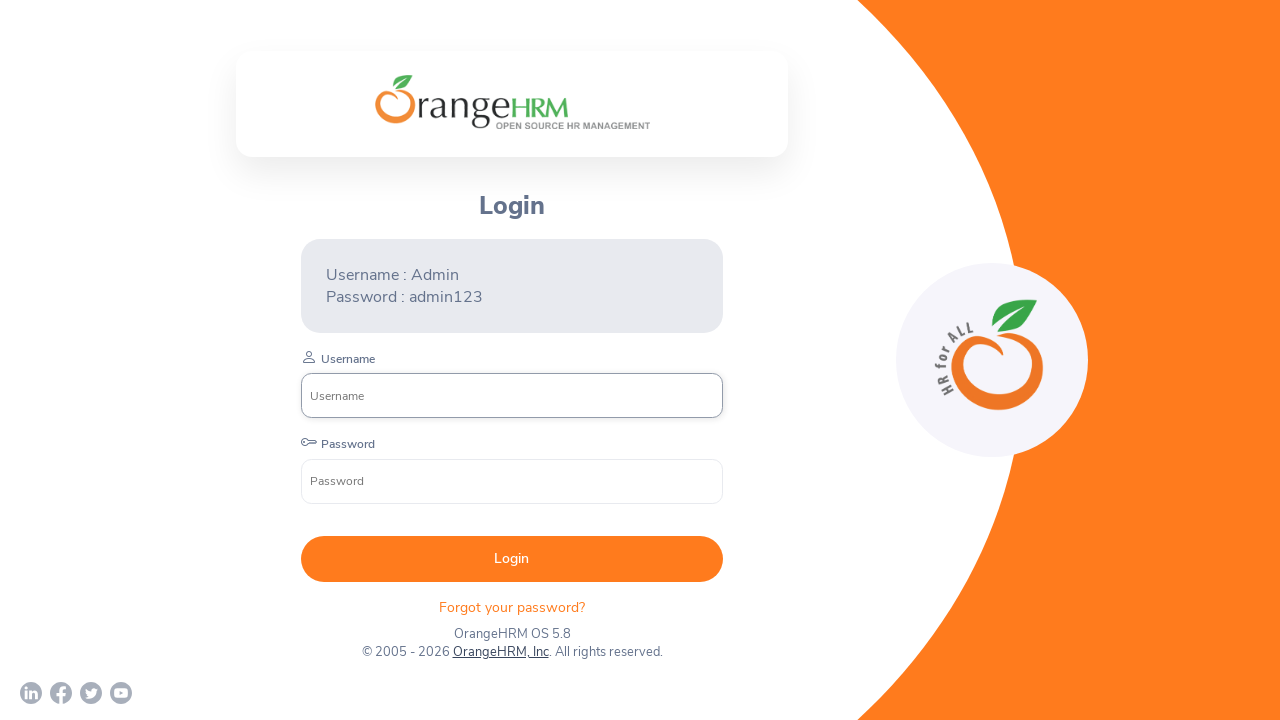

Verified page title matches expected value 'OrangeHRM'
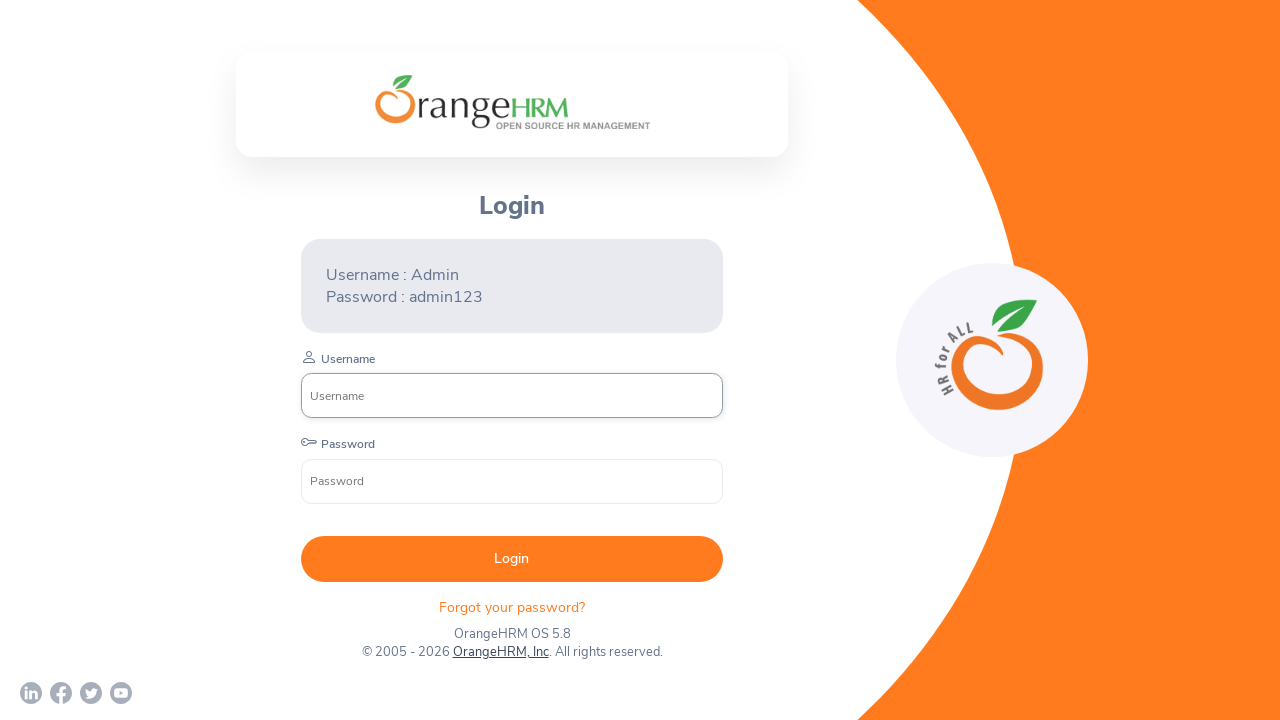

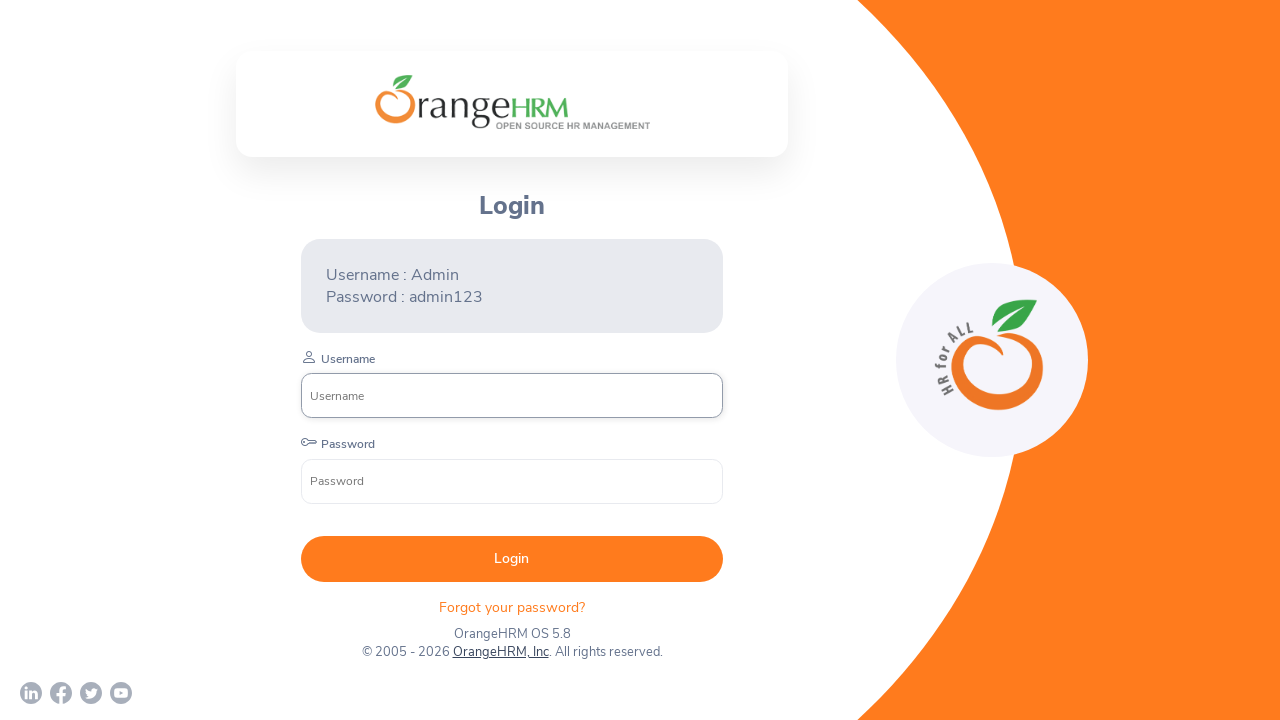